Tests browser window handling by clicking a link that opens a new window, verifying two windows exist, switching to the new window to verify its title and content, then switching back to the original window to verify its title.

Starting URL: https://the-internet.herokuapp.com/windows

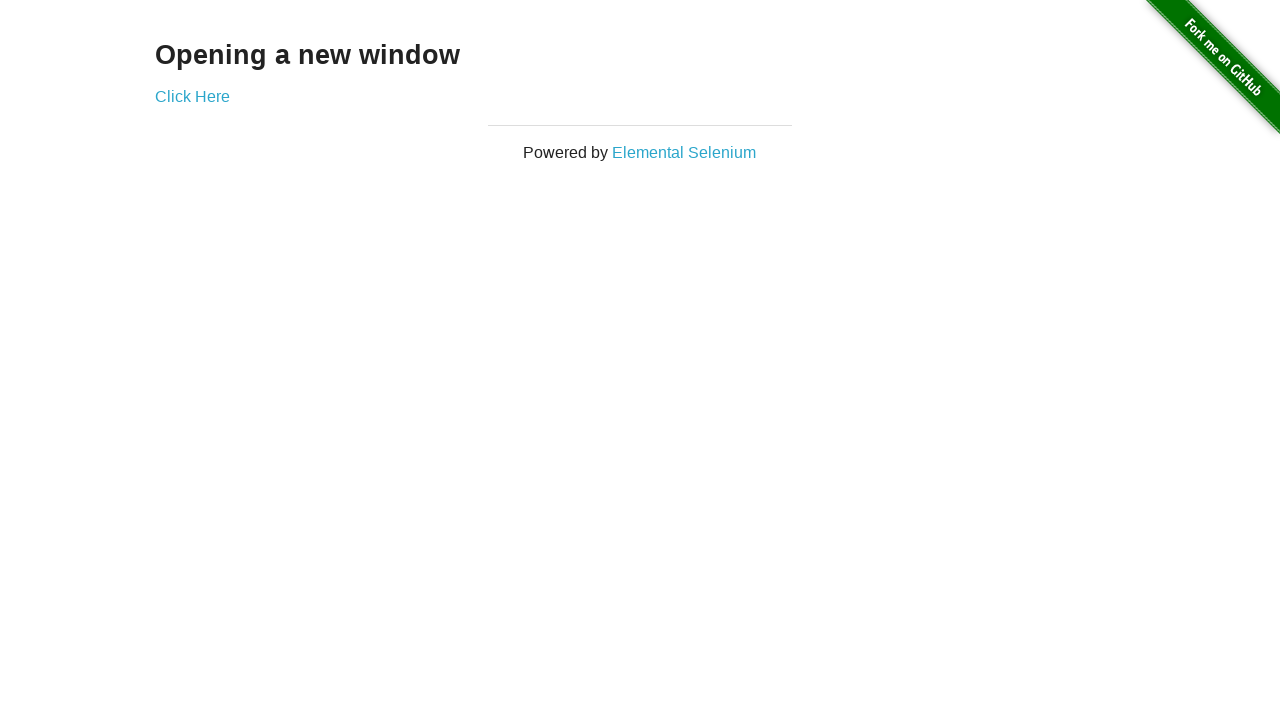

Clicked 'Click Here' link to open new window at (192, 96) on text=Click Here
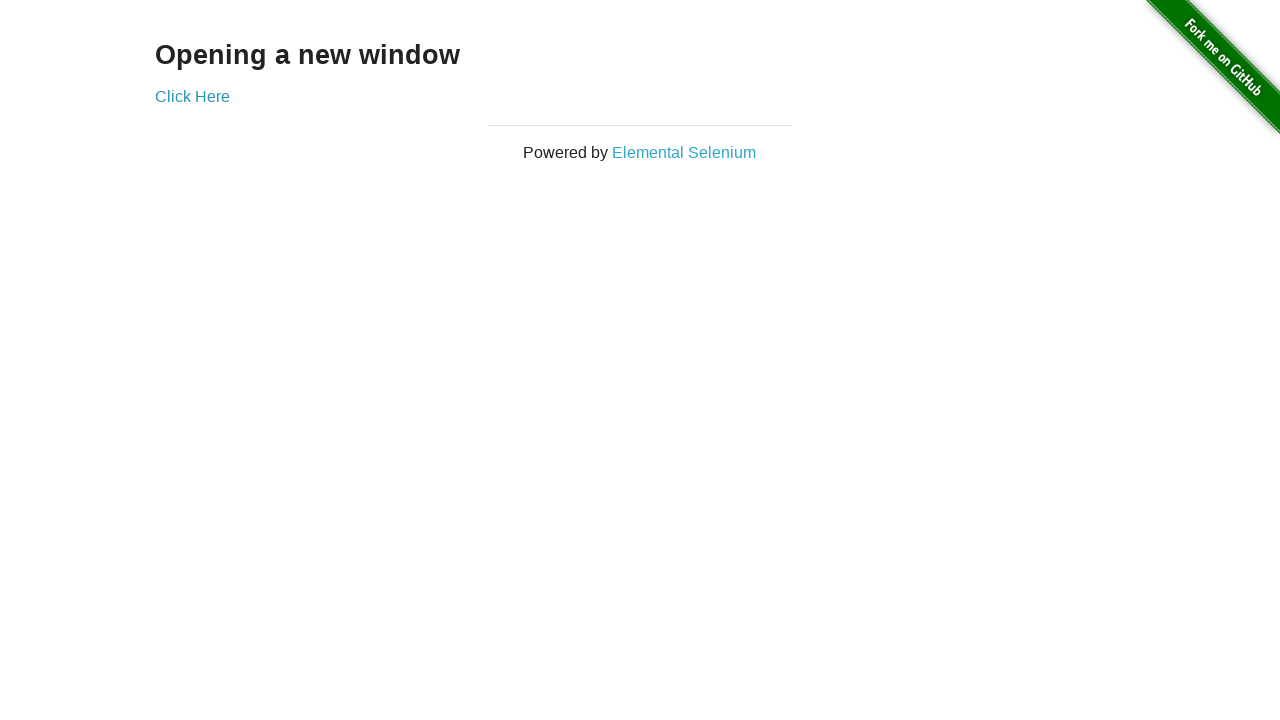

New window opened and captured
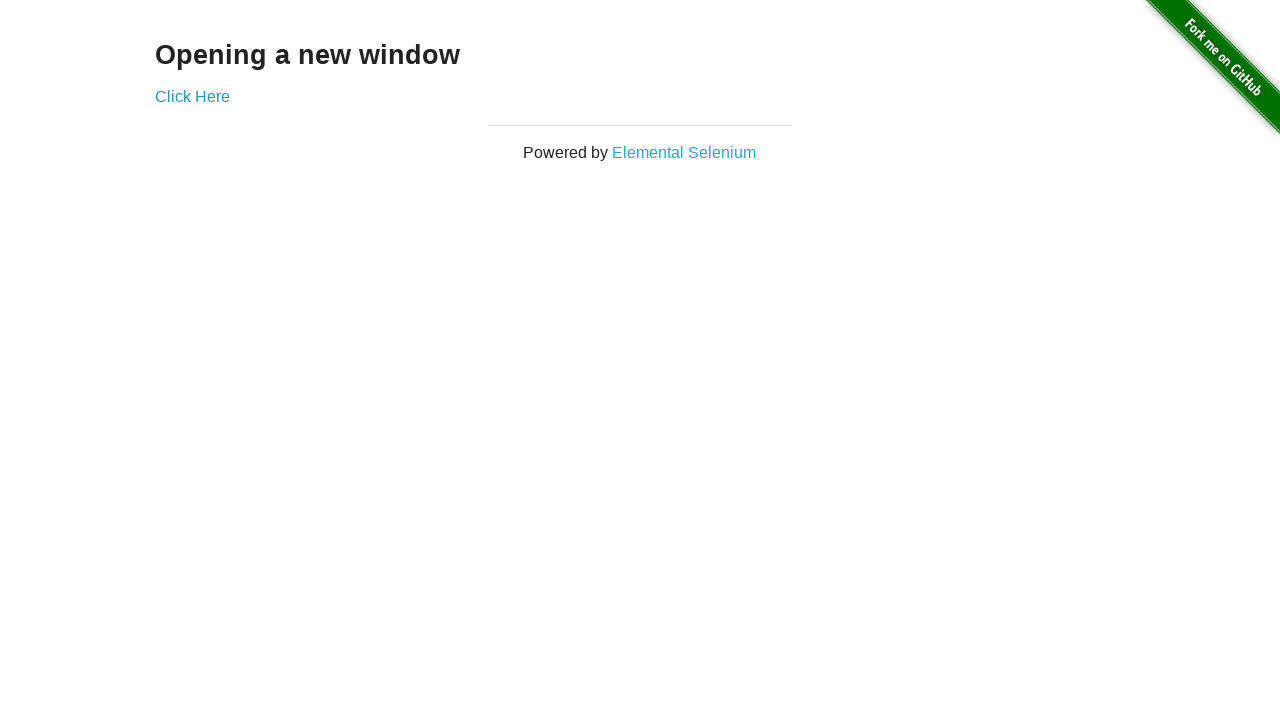

New window finished loading
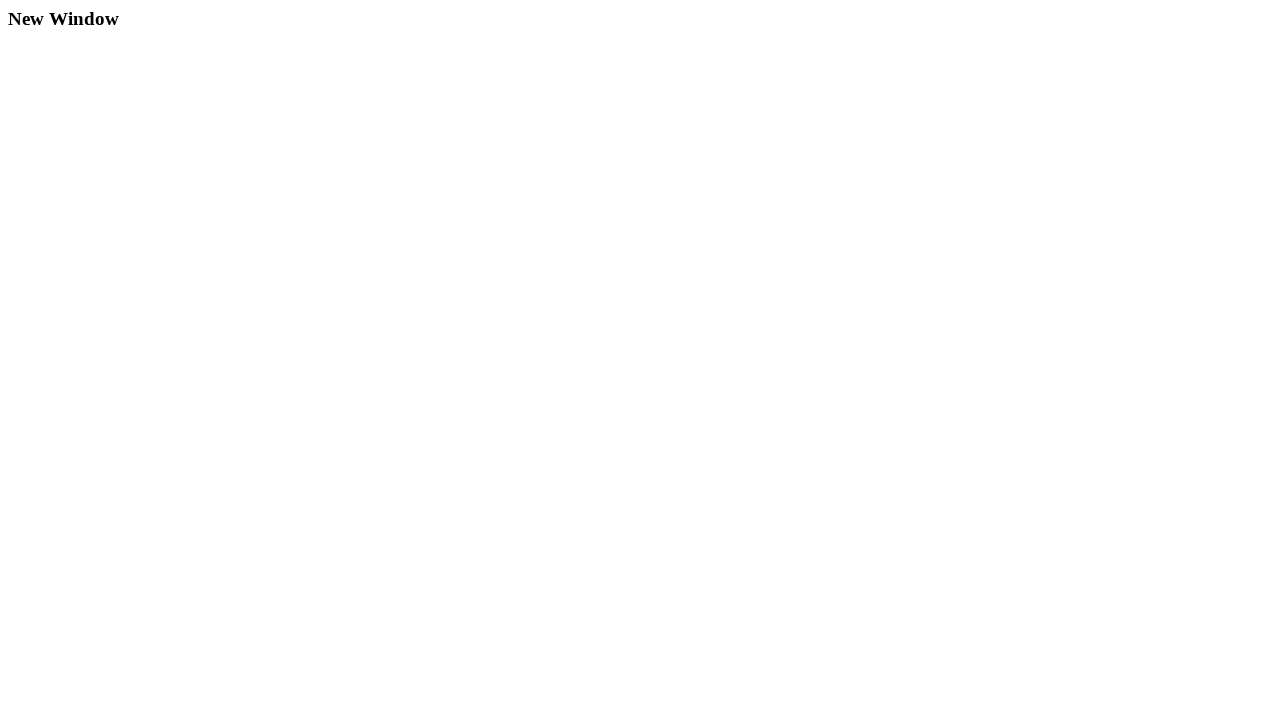

Verified that 2 windows exist
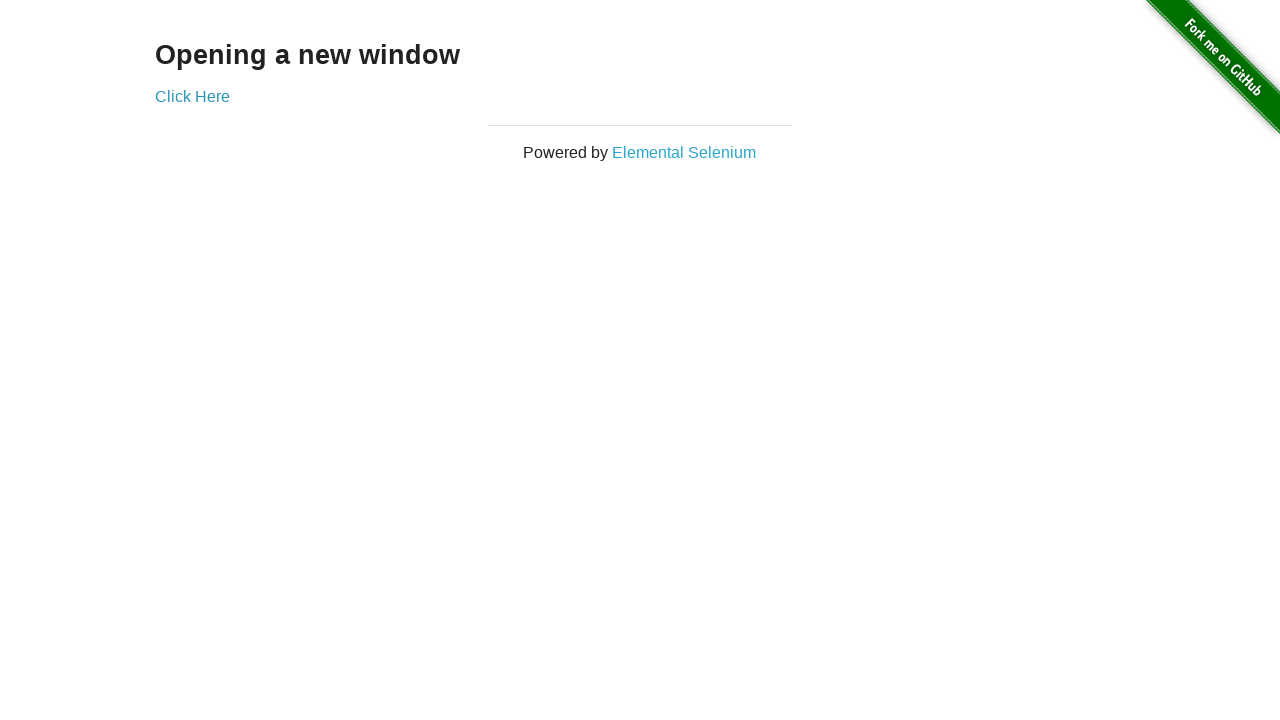

Verified new window title is 'New Window'
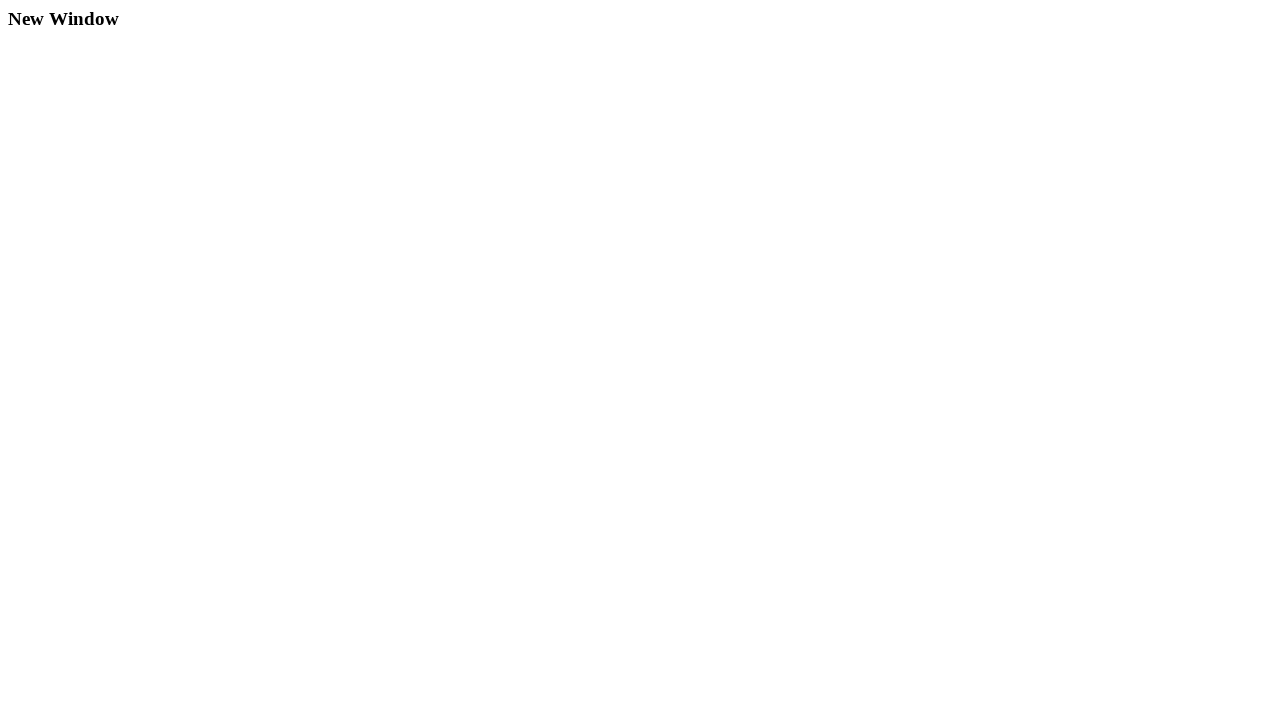

Verified new window contains expected text 'New Window'
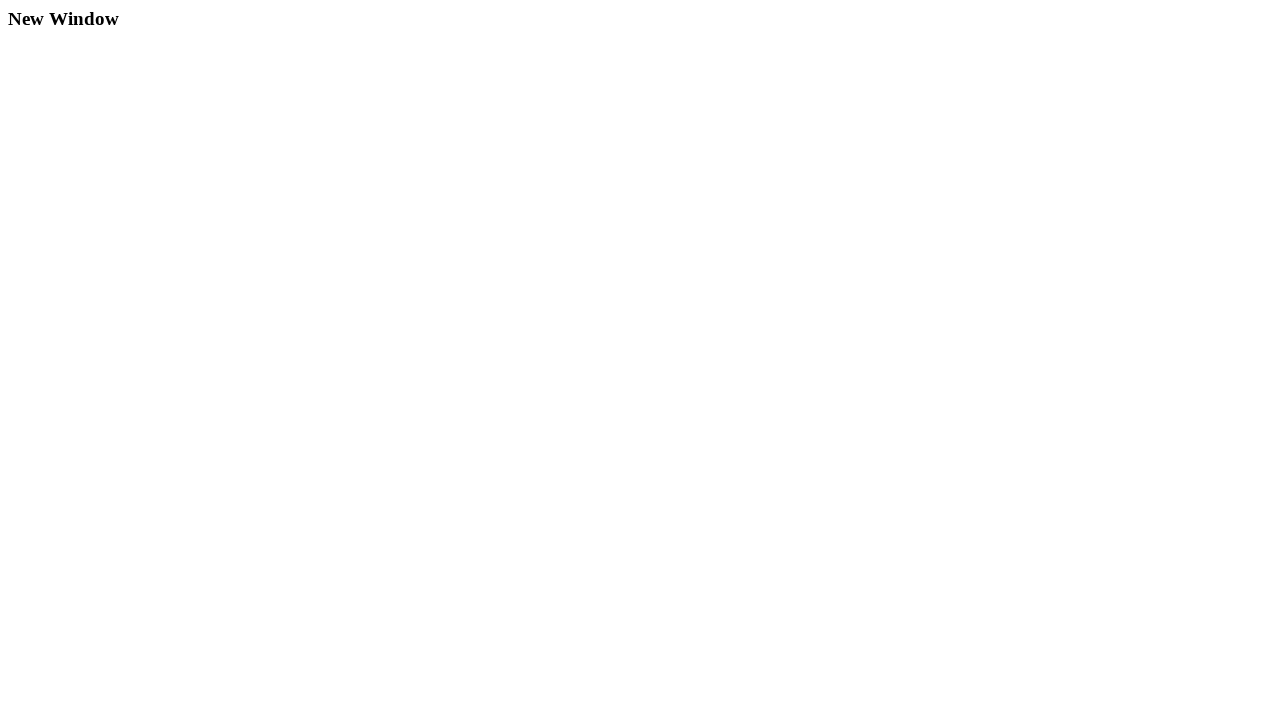

Switched focus back to original window
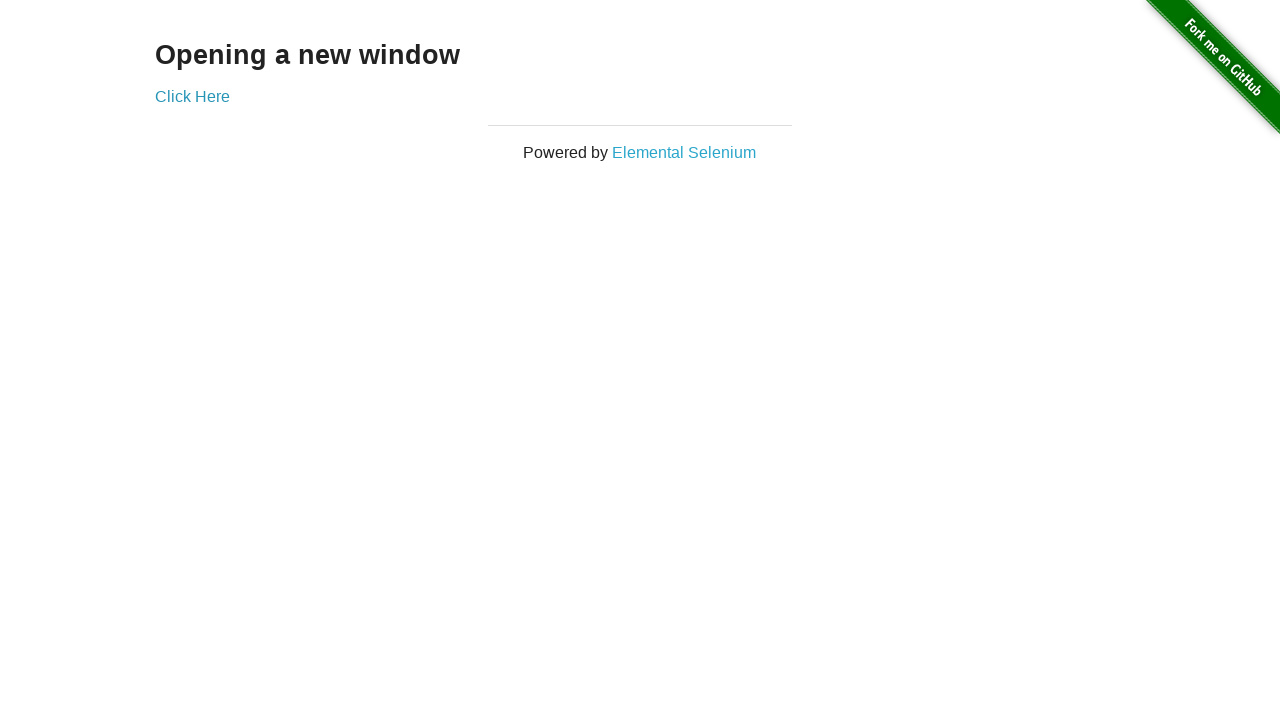

Verified original window title is valid
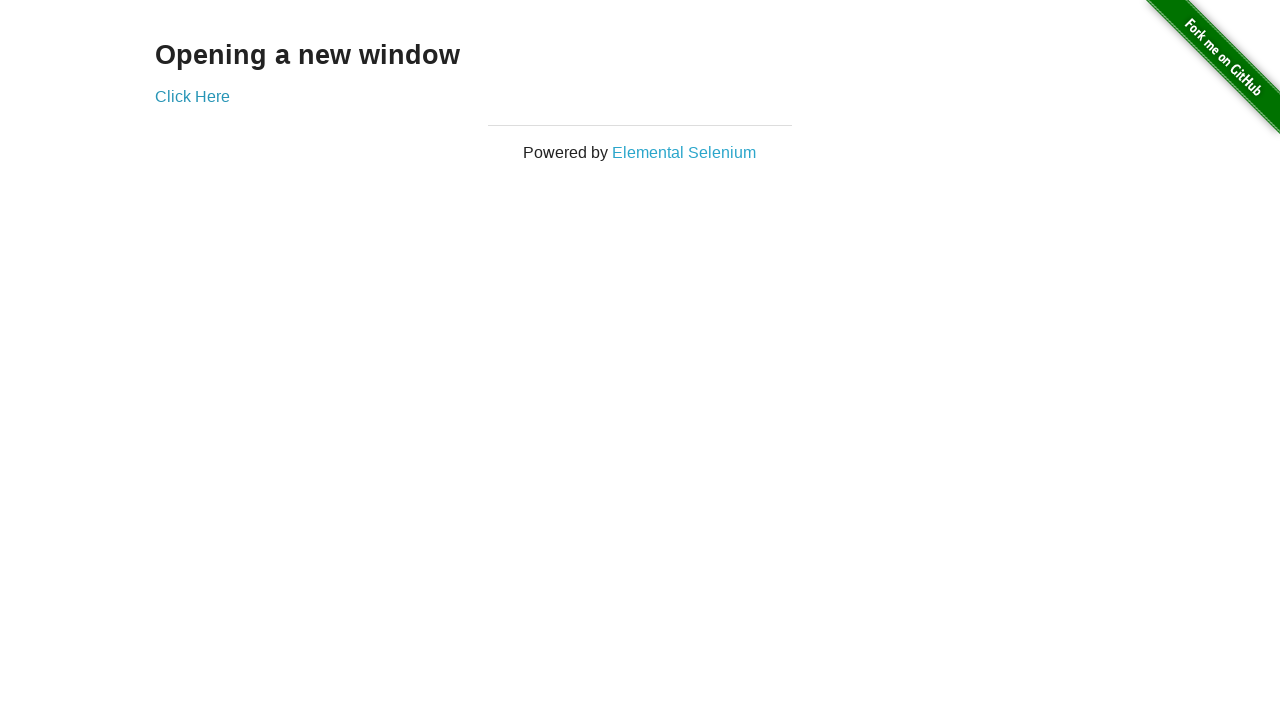

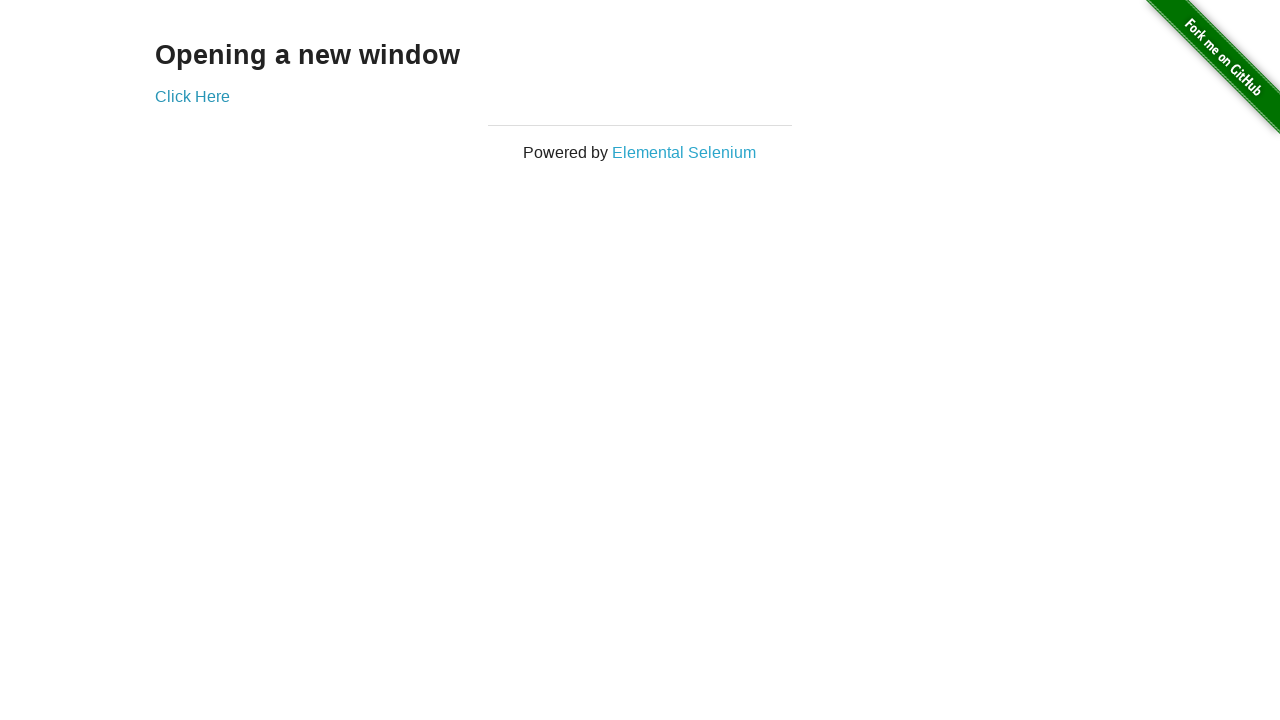